Tests JavaScript alert handling by clicking the first alert button, verifying the alert text says "I am a JS Alert", accepting the alert, and verifying the button is still enabled after dismissing the alert.

Starting URL: https://the-internet.herokuapp.com/javascript_alerts

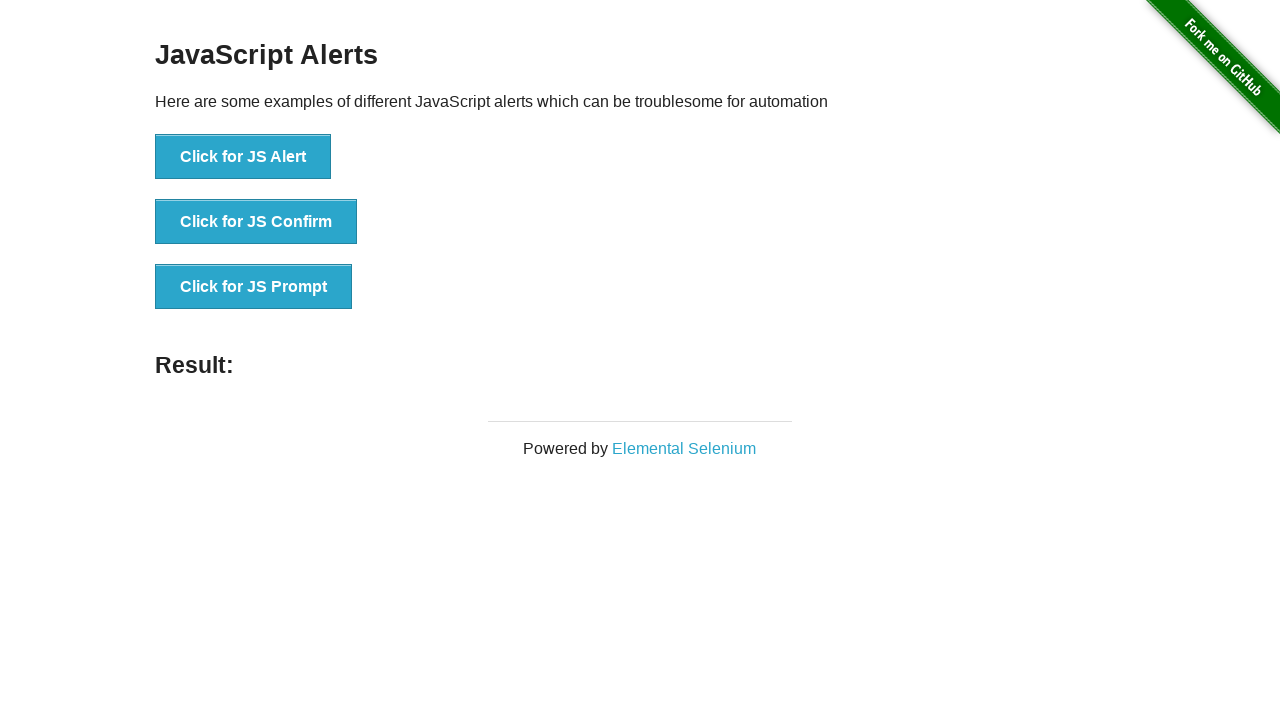

Clicked the first alert button at (243, 157) on xpath=//*[text()='Click for JS Alert']
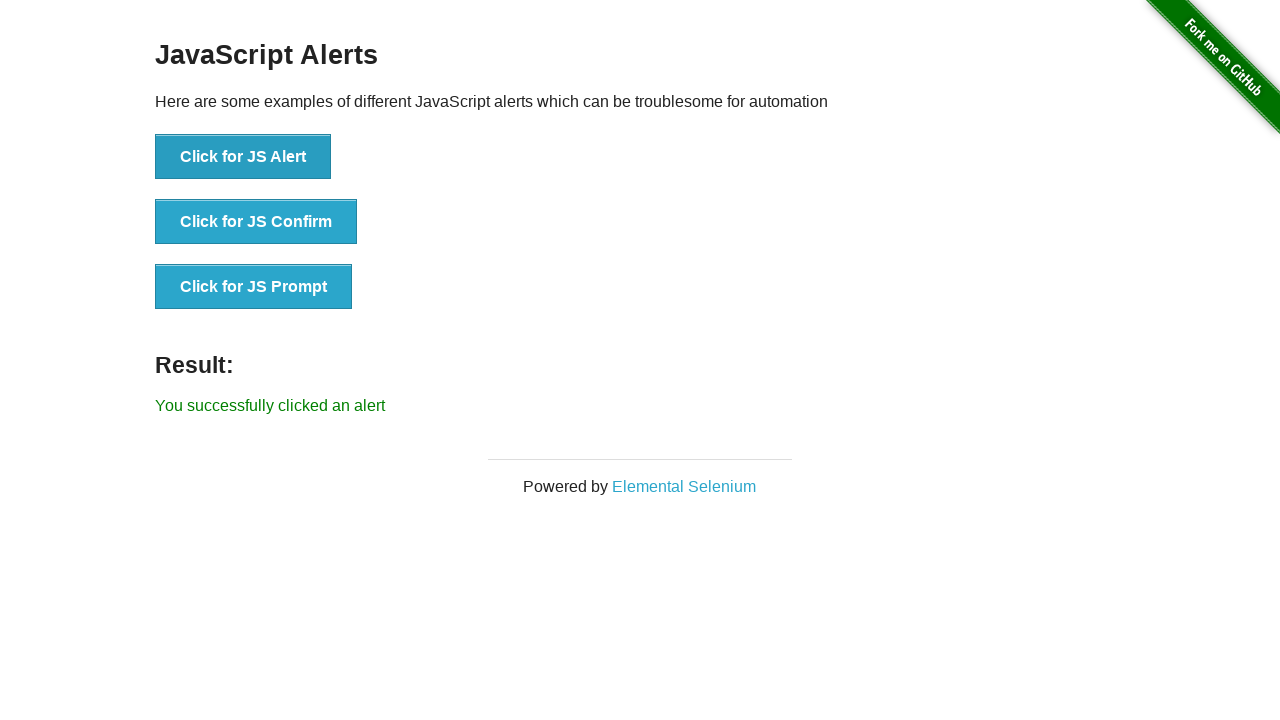

Set up dialog handler to capture and accept alerts
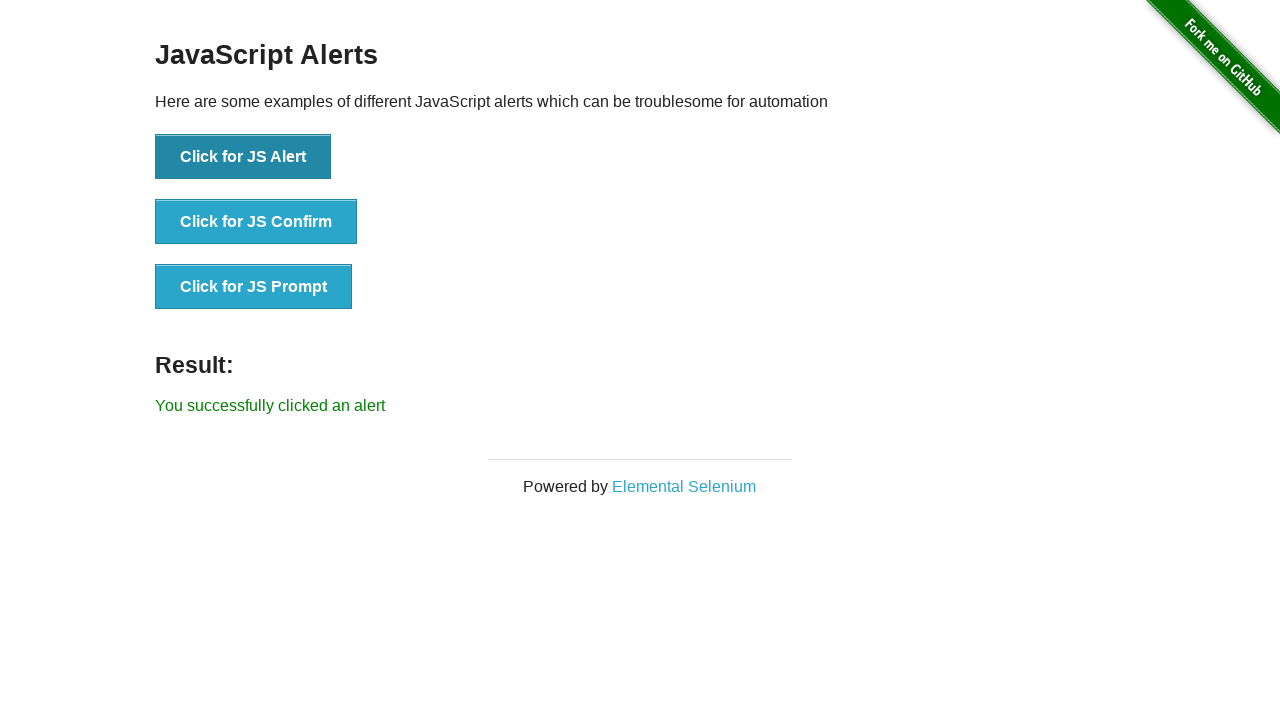

Clicked the alert button to trigger the JS alert dialog at (243, 157) on xpath=//button[text()='Click for JS Alert']
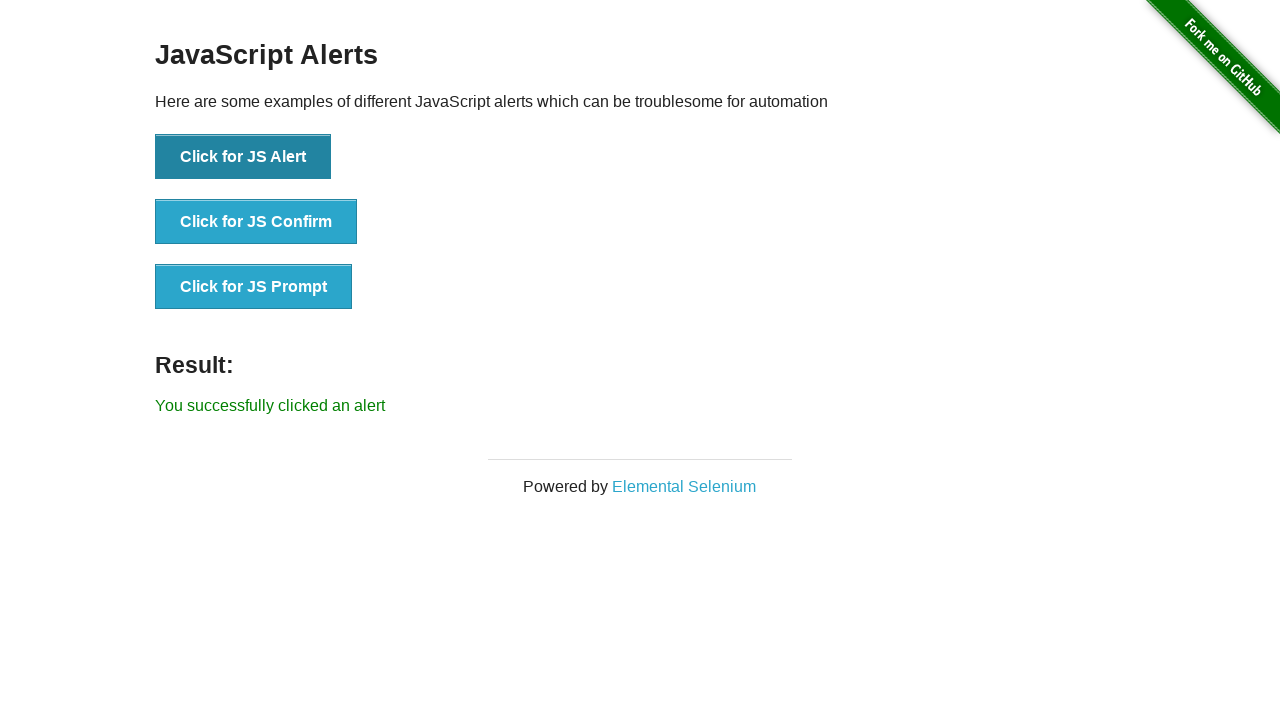

Waited for dialog to be processed
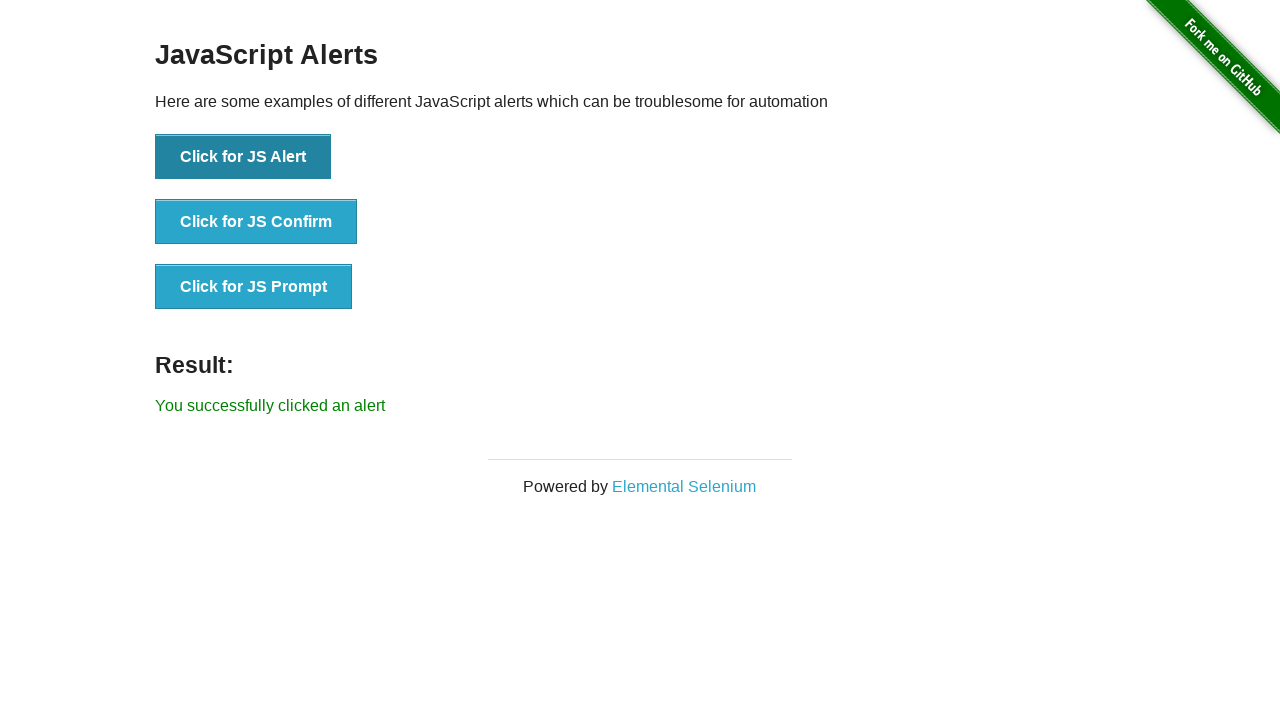

Verified alert text is 'I am a JS Alert'
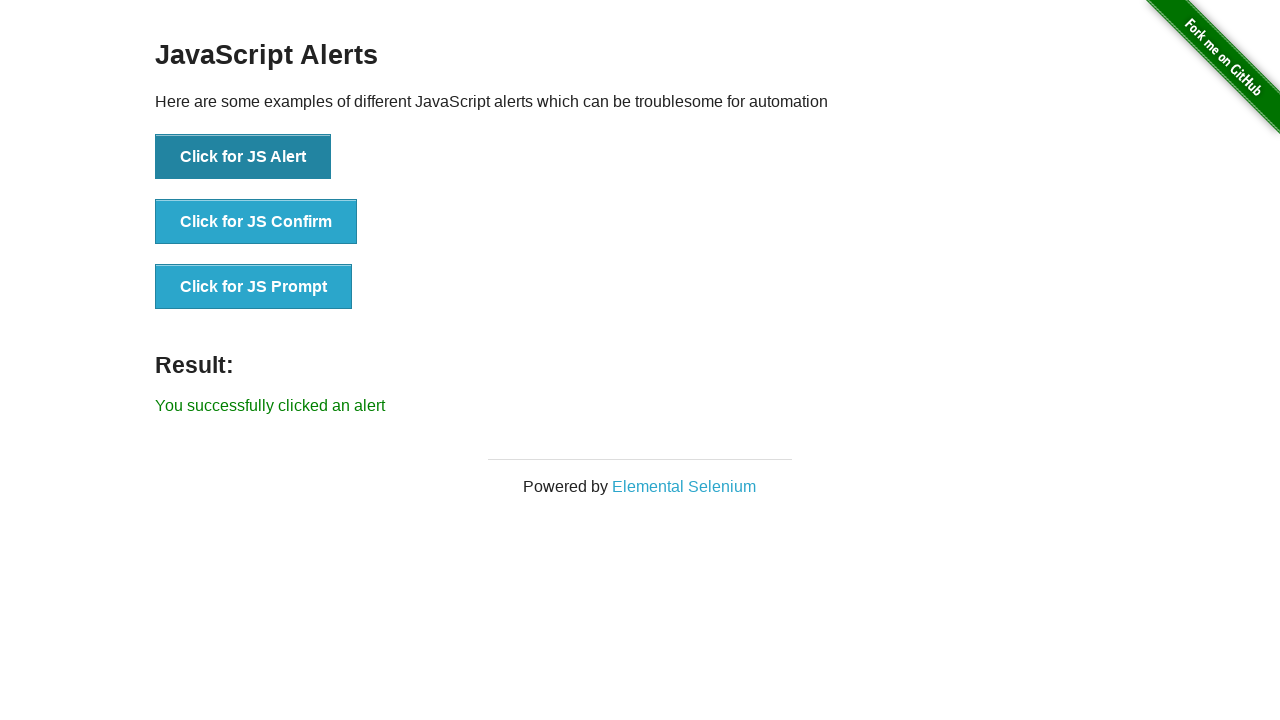

Verified the alert button is still enabled after dismissing the alert
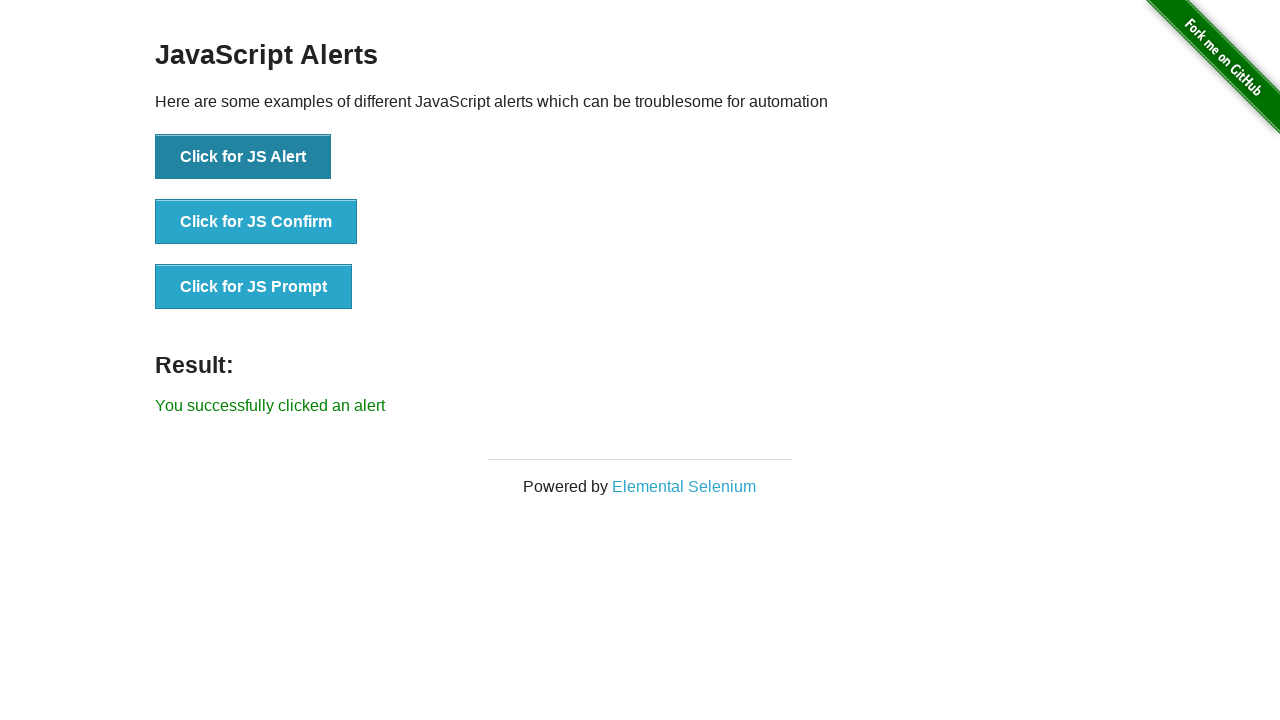

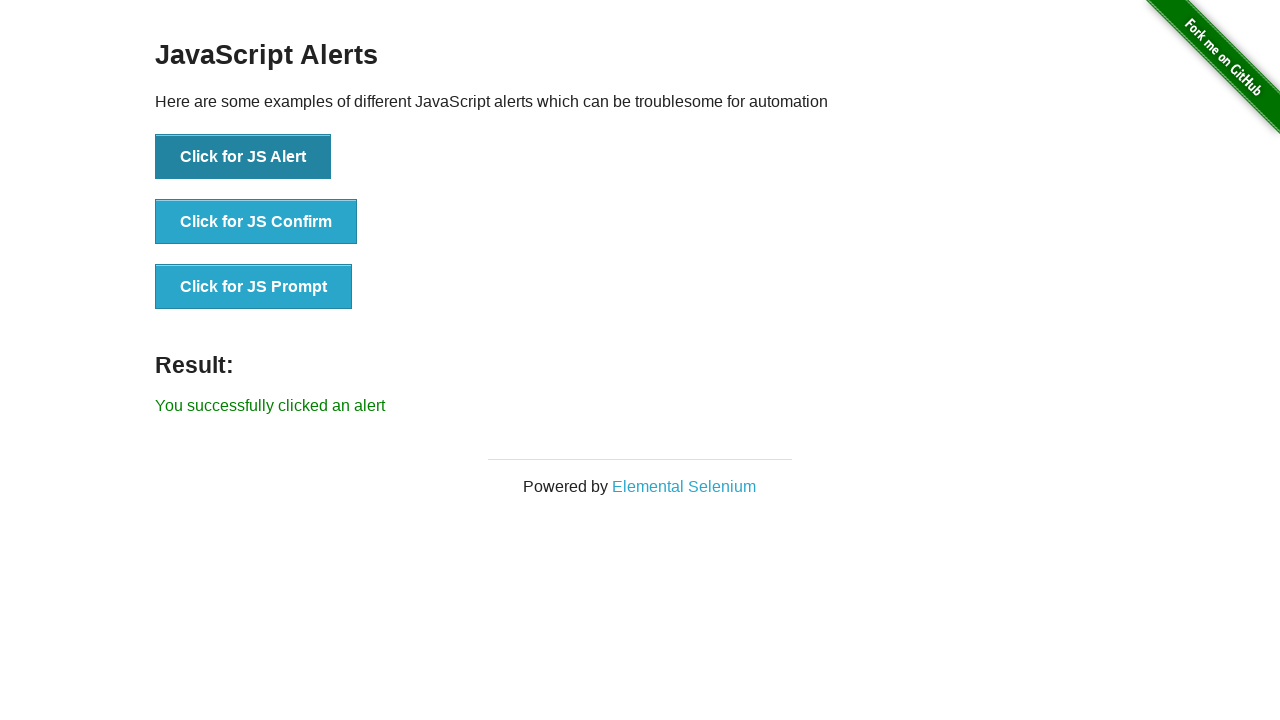